Tests SpiceJet flight booking form by selecting origin city, destination city, and departure date from the booking interface.

Starting URL: https://www.spicejet.com/

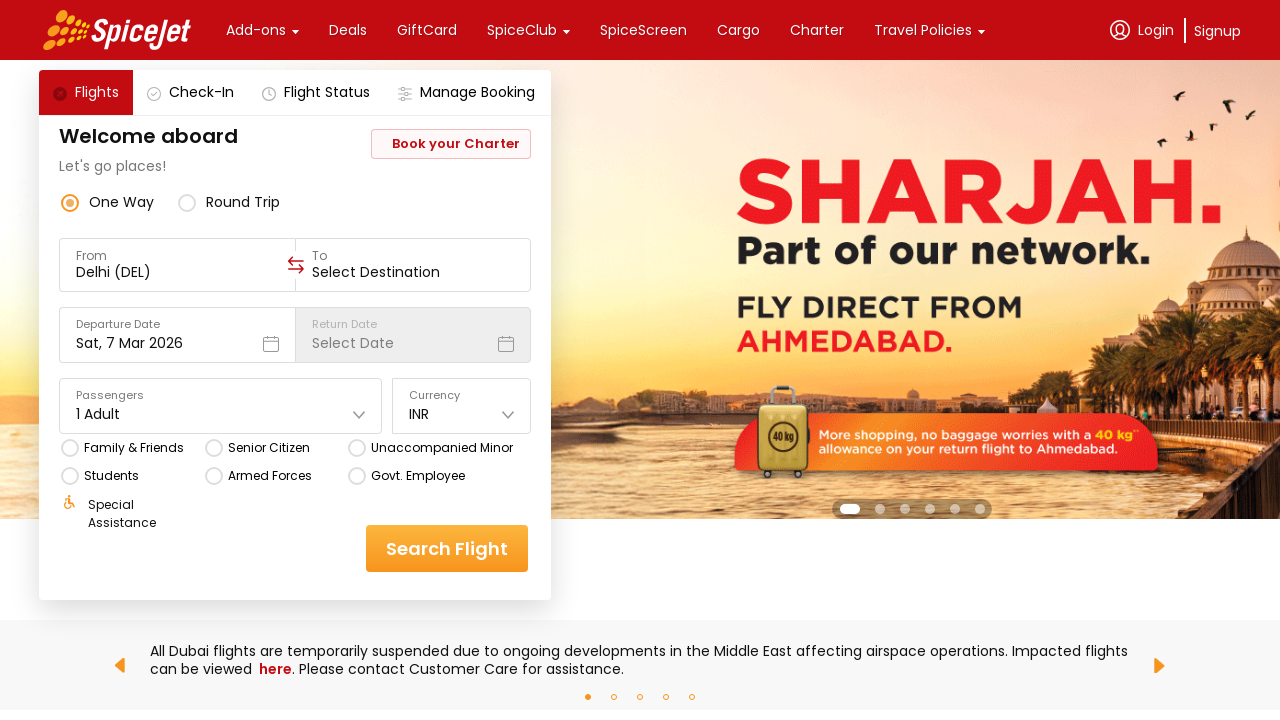

Clicked on origin/from field to open city selection at (178, 272) on xpath=//*[@id='main-container']/div/div[1]/div[3]/div[2]/div[3]/div/div[1]/div/d
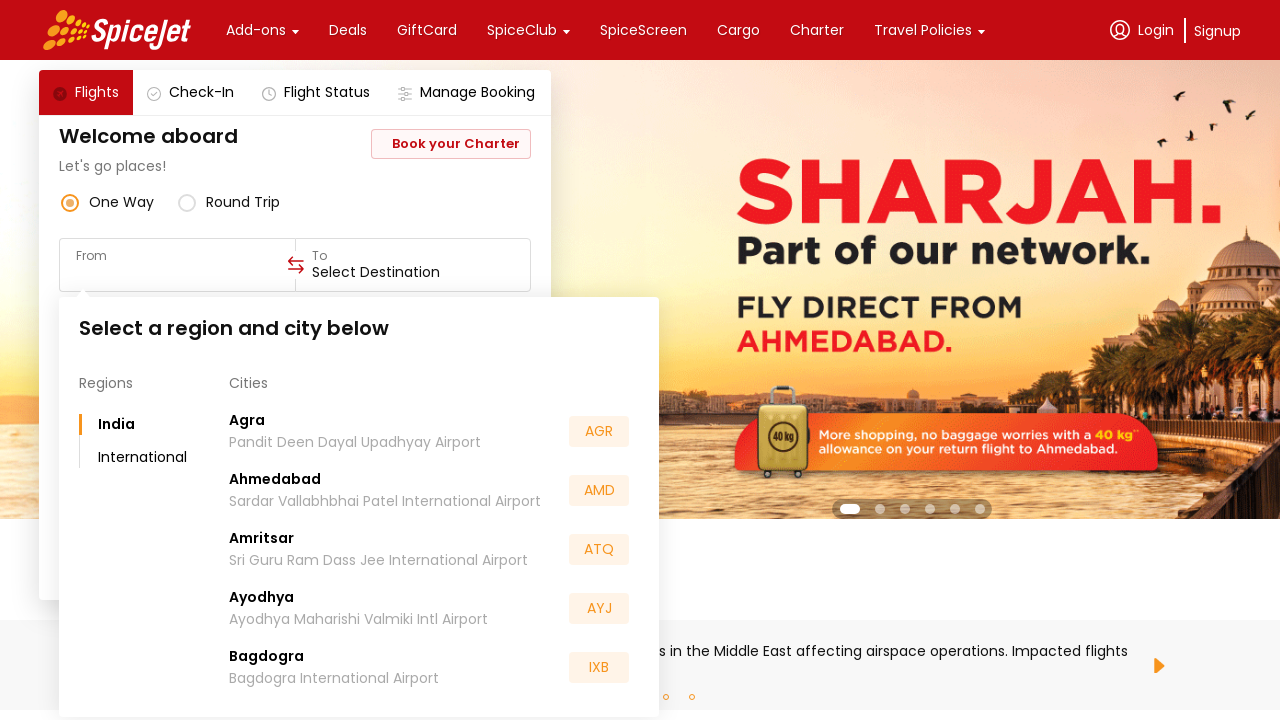

Waited for dropdown to load
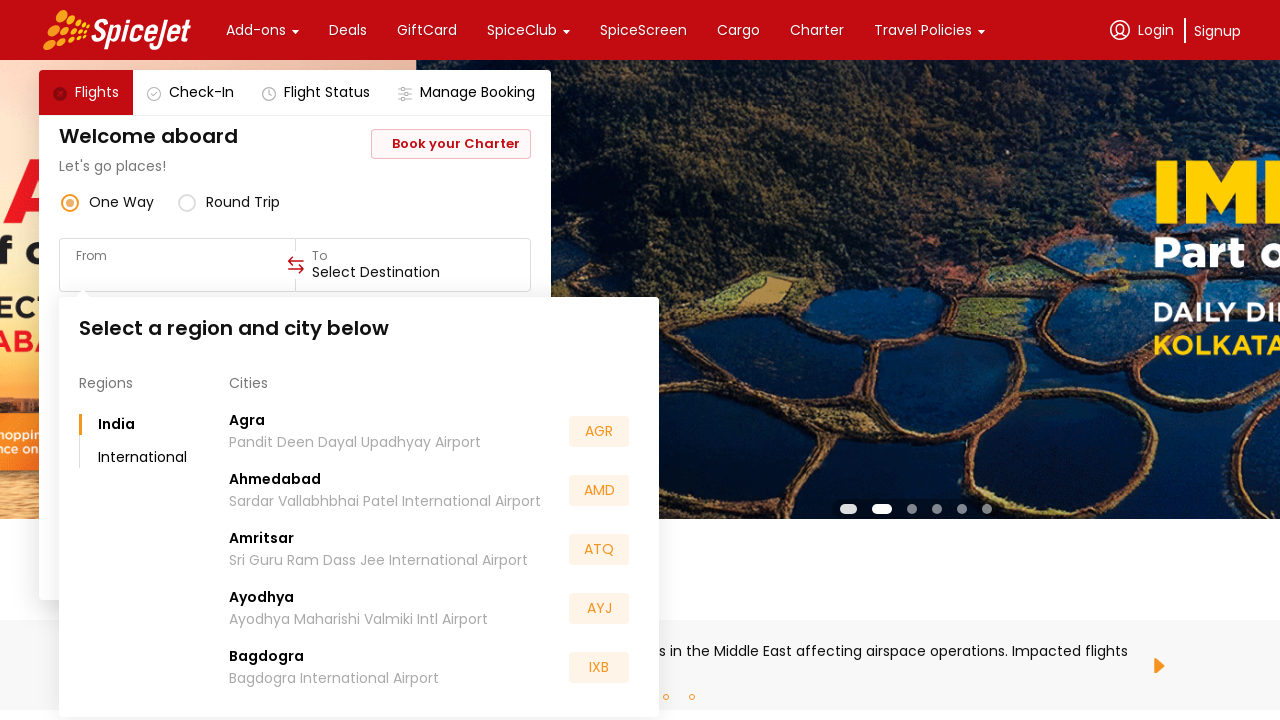

Selected origin city from dropdown at (273, 552) on xpath=//*[@id='main-container']/div/div[1]/div[3]/div[2]/div[3]/div/div[1]/div[2
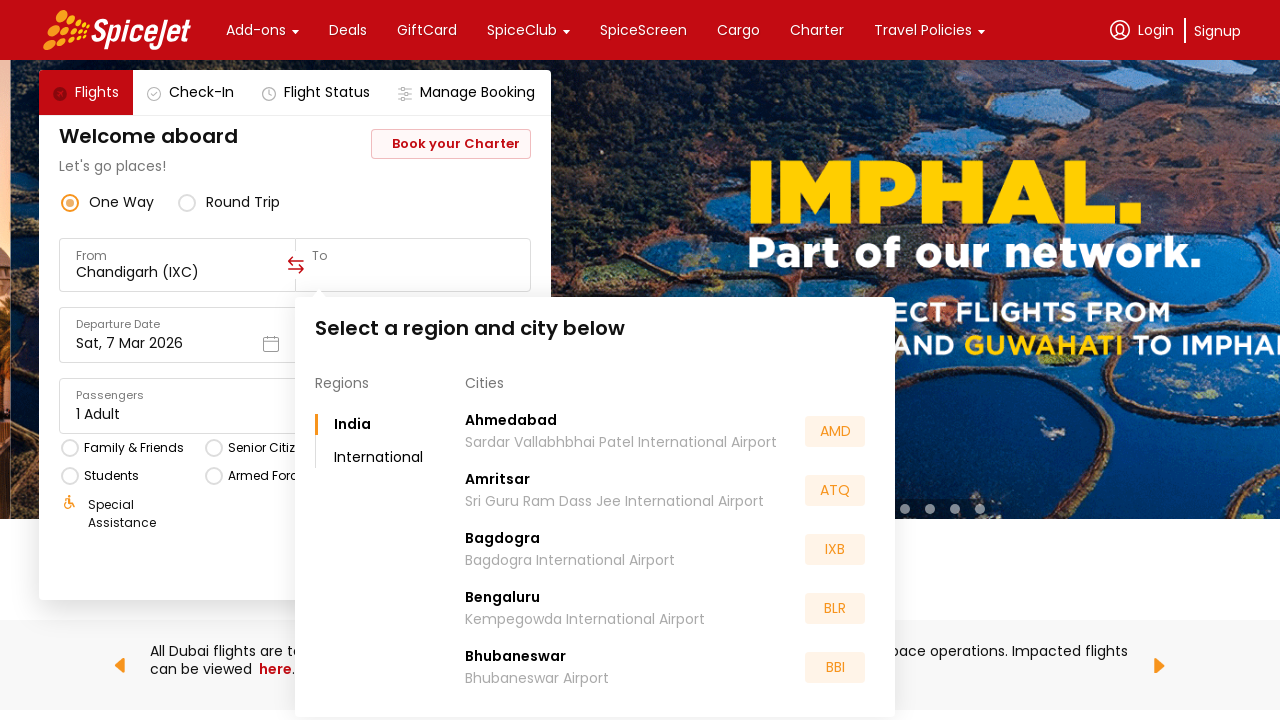

Waited for destination dropdown to load
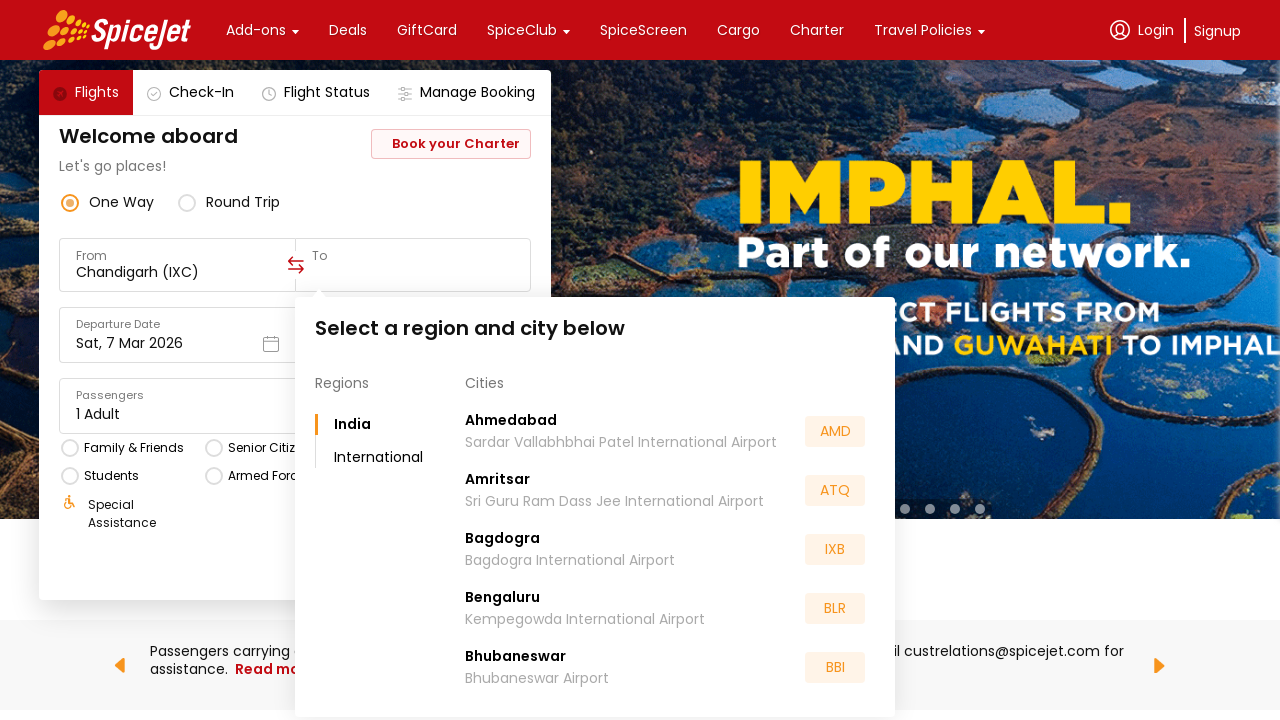

Selected destination city from dropdown at (639, 552) on xpath=//*[@id='main-container']/div/div[1]/div[3]/div[2]/div[3]/div/div[3]/div[2
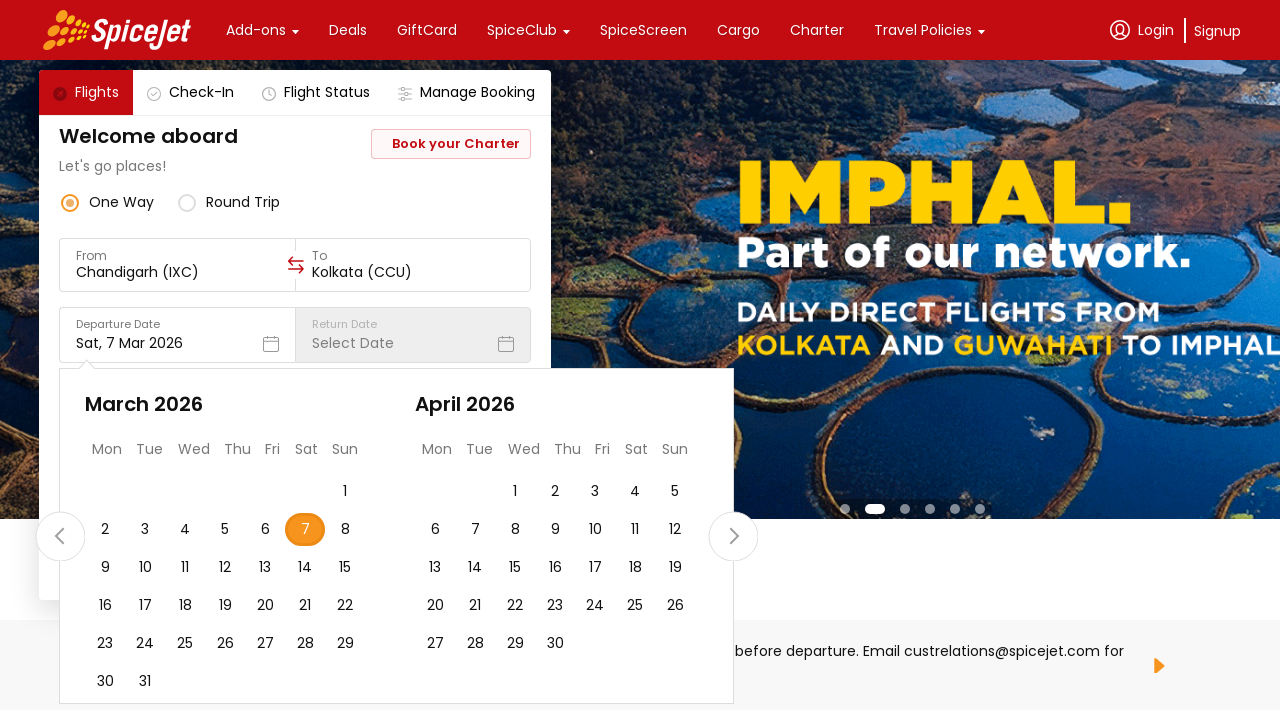

Waited for date picker to load
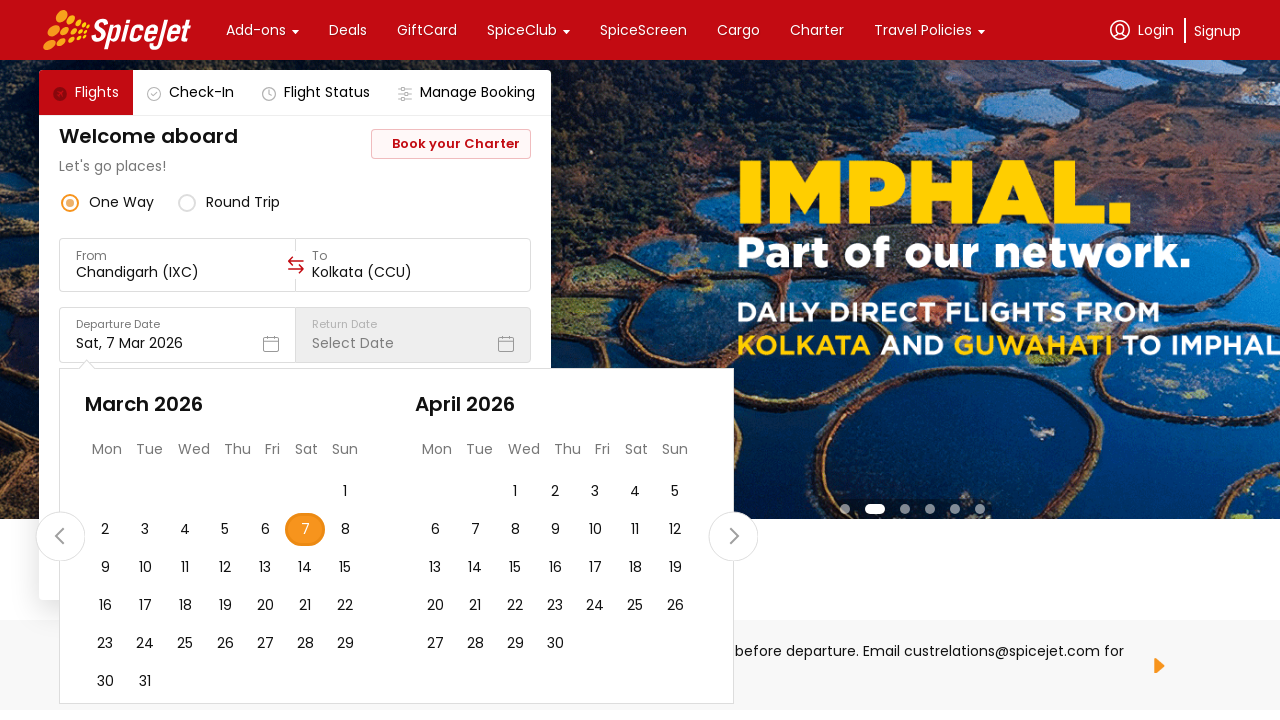

Selected departure date from date picker at (265, 606) on xpath=//*[@id='main-container']/div/div[1]/div[3]/div[2]/div[4]/div/div[2]/div[2
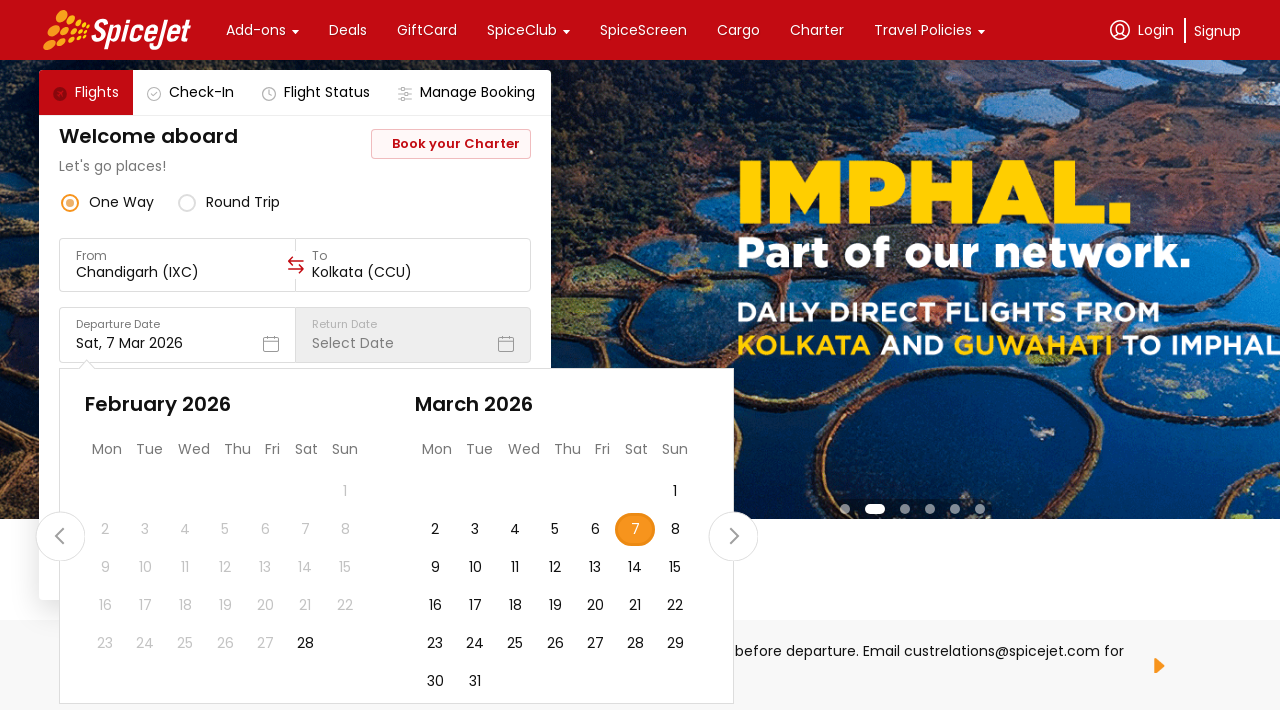

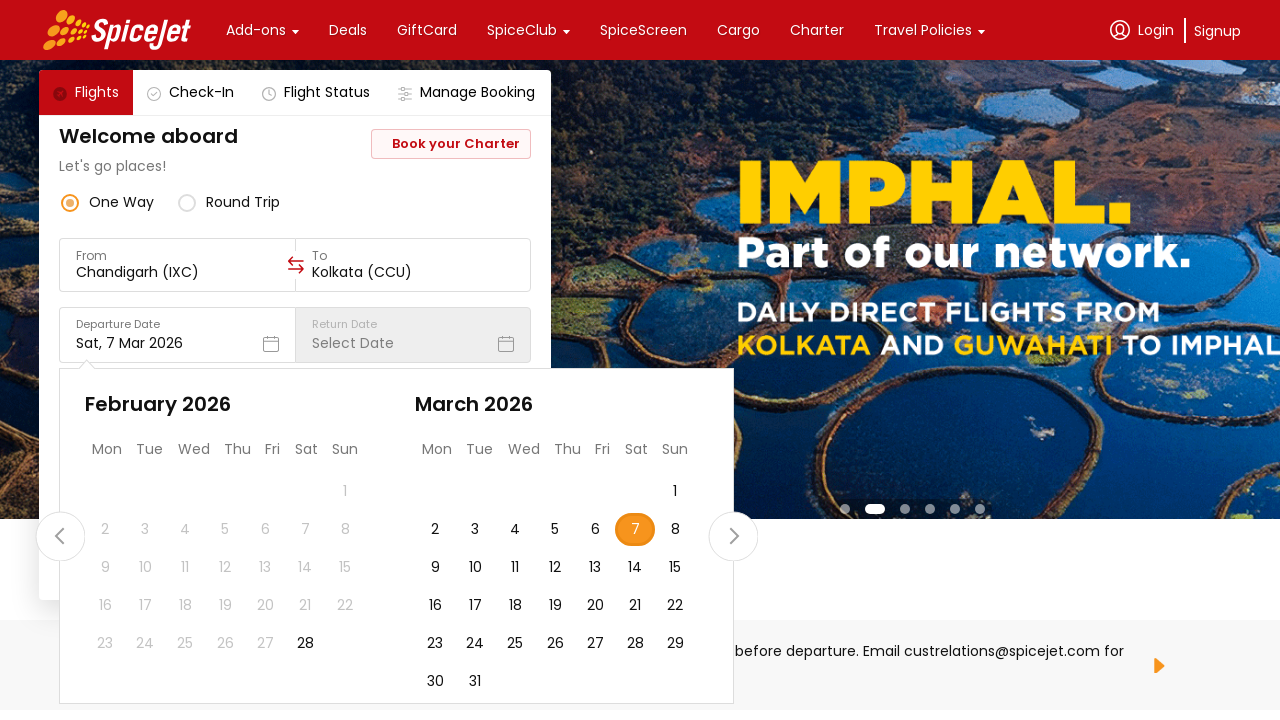